Tests file upload functionality on the Heroku test site by selecting a file using the file input element and submitting it.

Starting URL: https://the-internet.herokuapp.com/upload

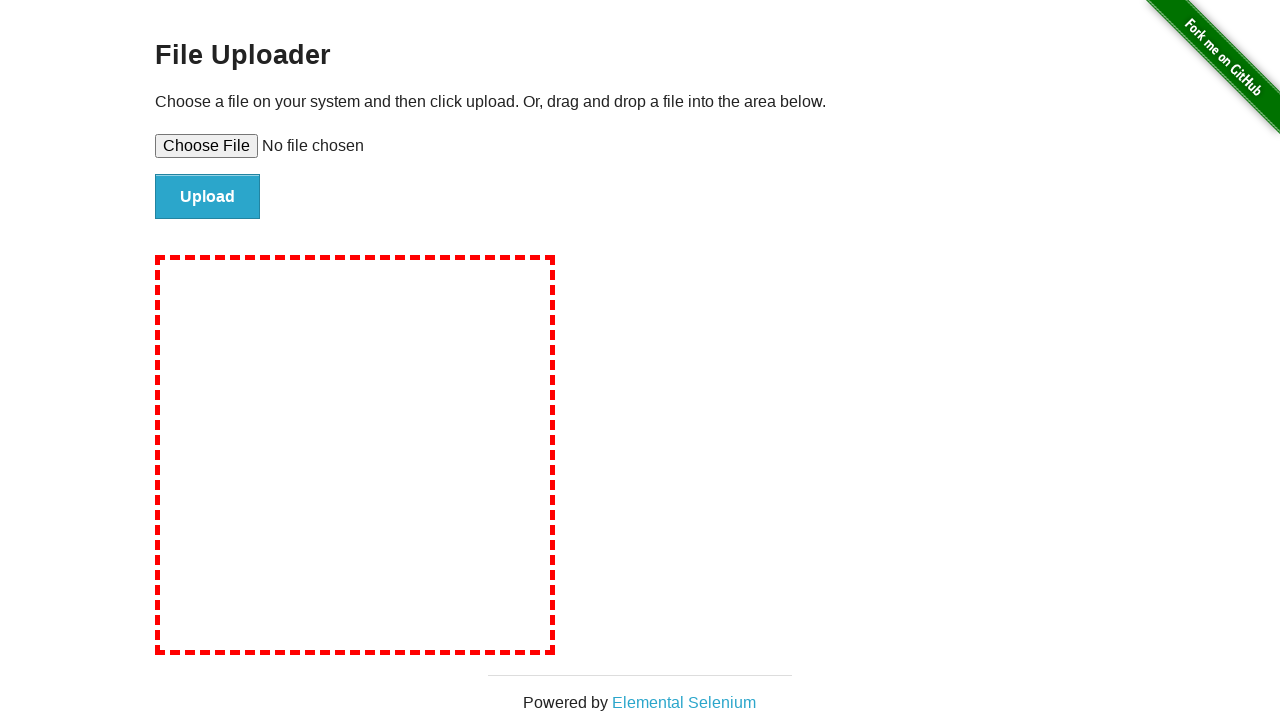

Selected file for upload using the file input element
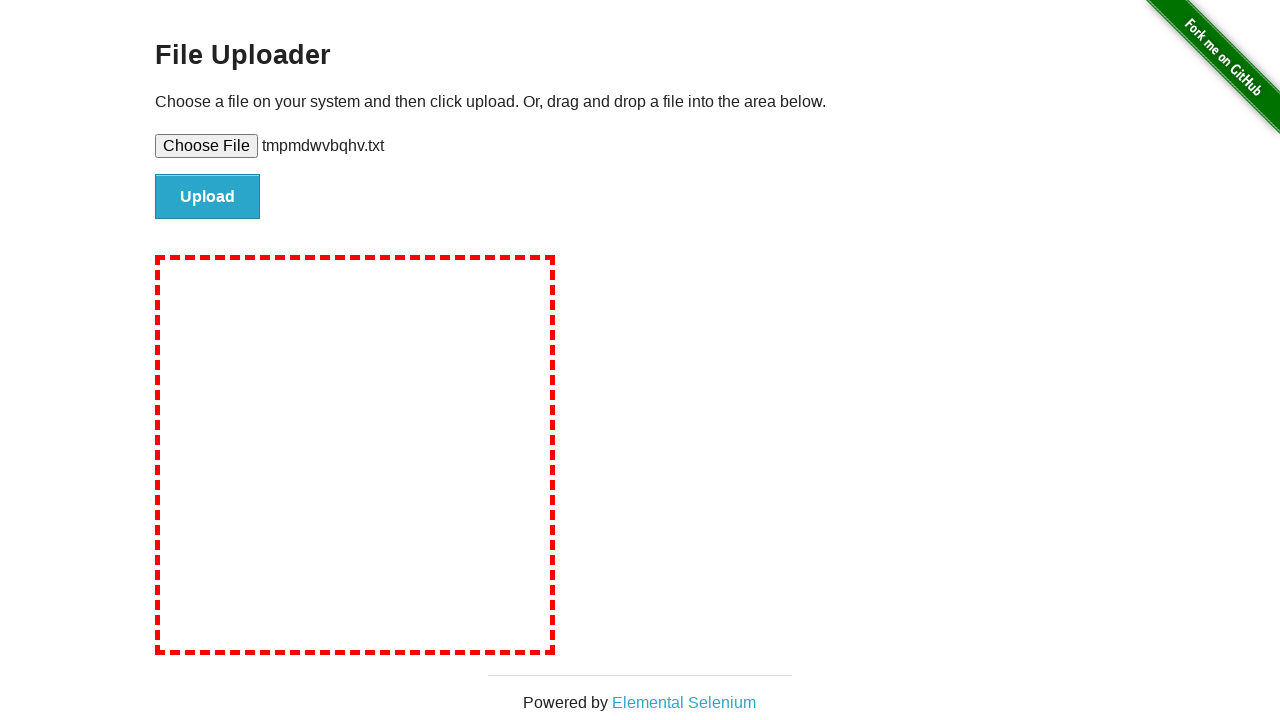

Clicked the upload submit button at (208, 197) on input#file-submit
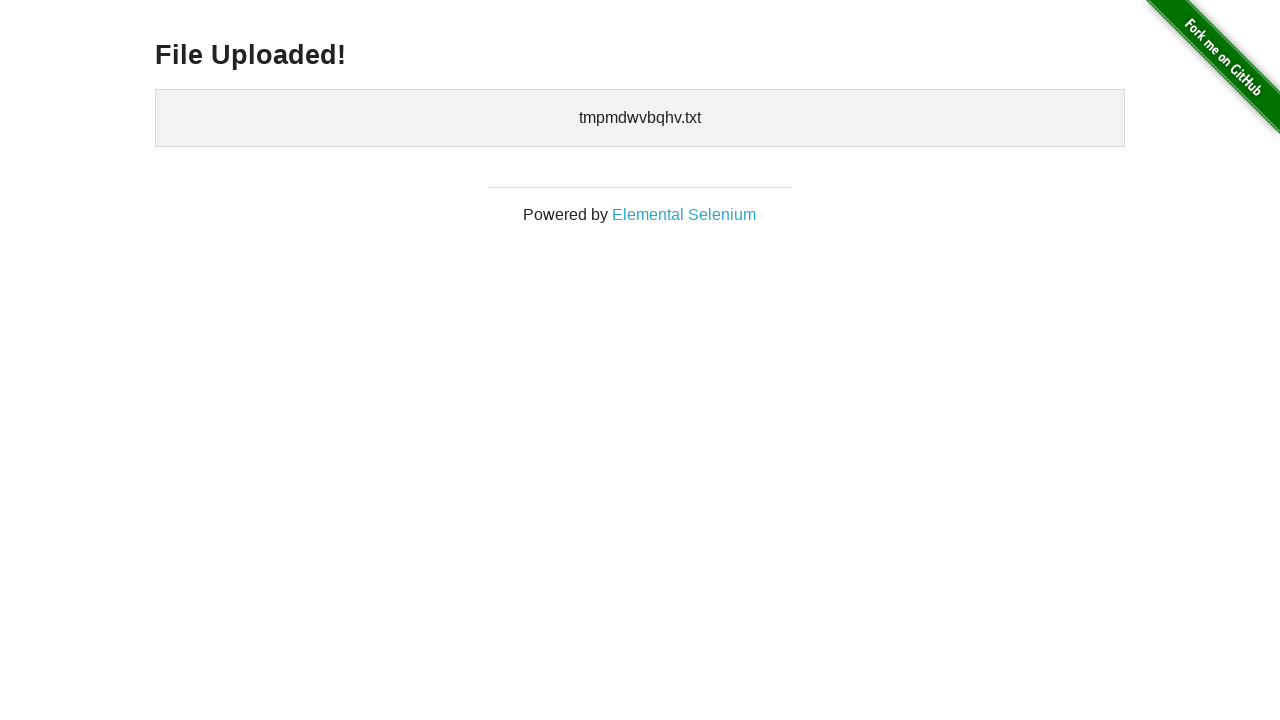

File upload completed and confirmation message appeared
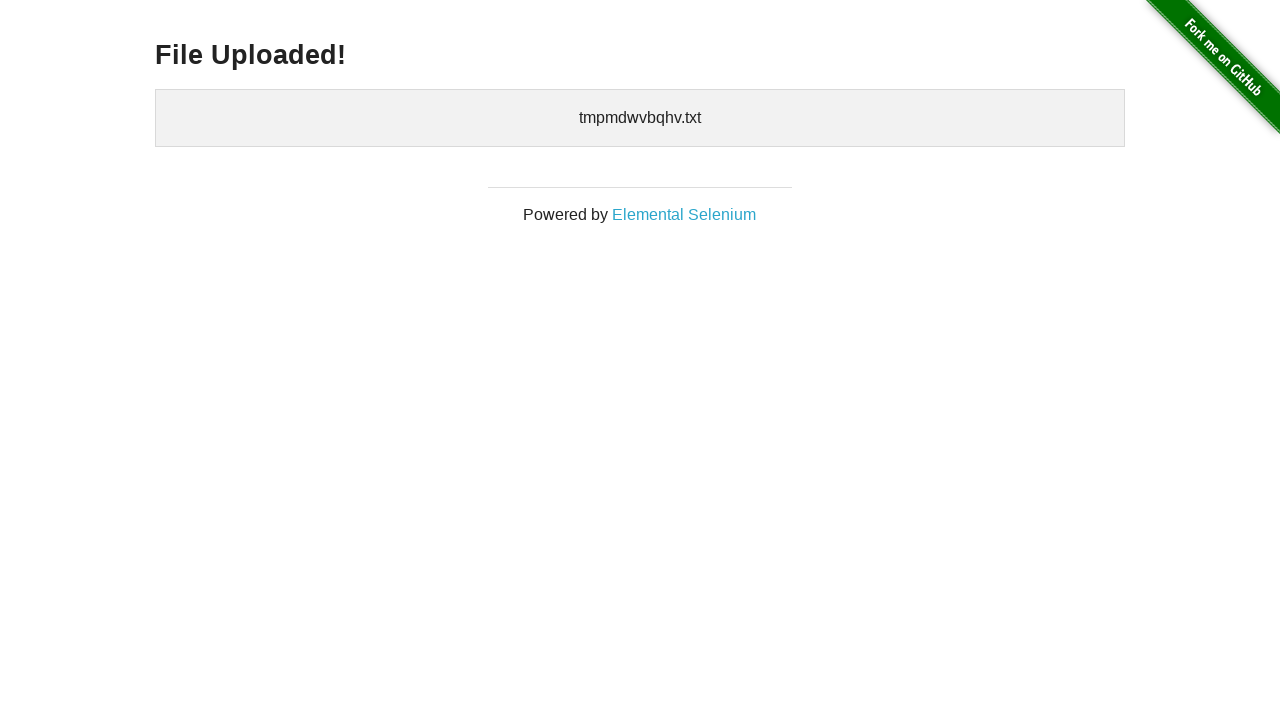

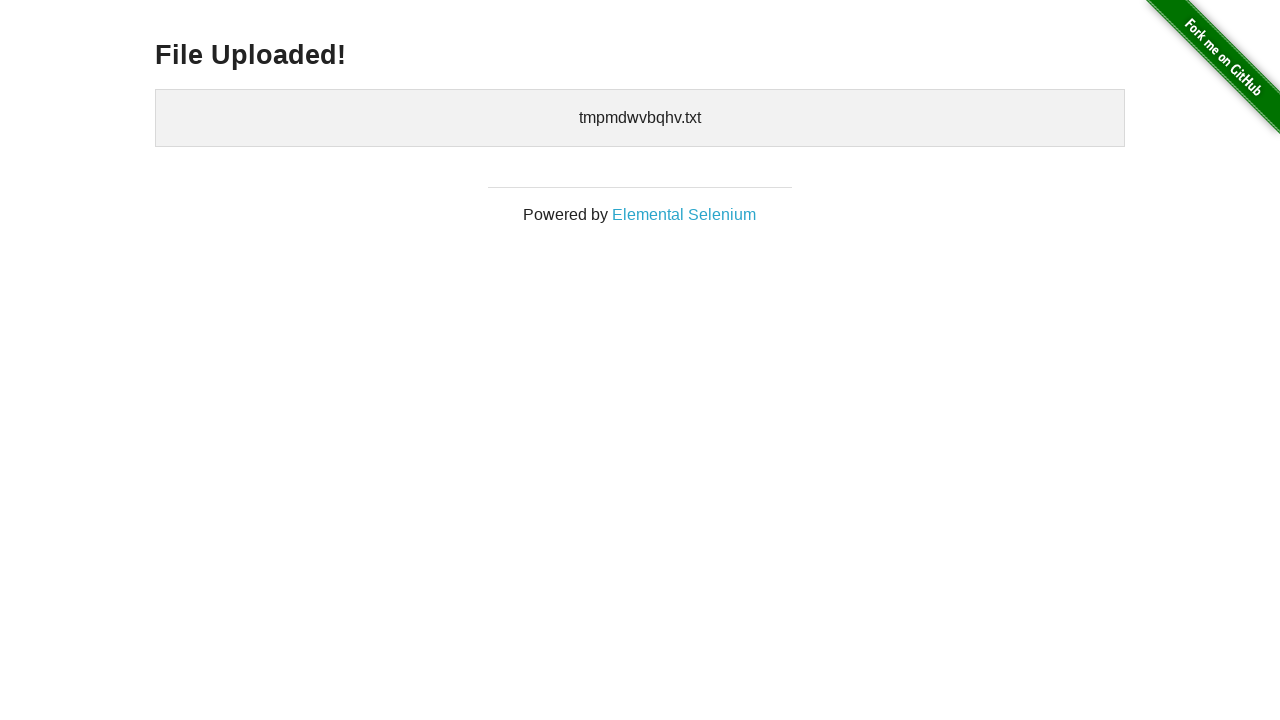